Tests JavaScript prompt alert functionality by clicking a button to trigger a prompt, entering text, and accepting the alert

Starting URL: https://www.hyrtutorials.com/p/alertsdemo.html

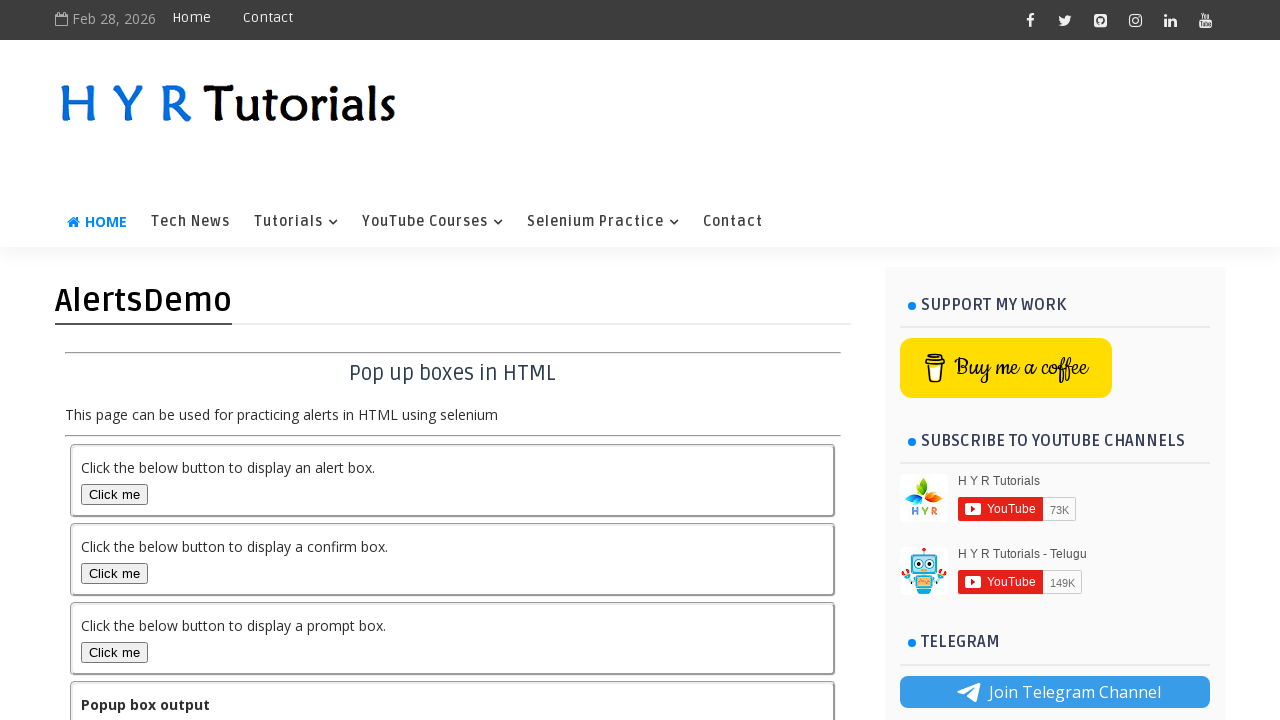

Clicked the prompt box button to trigger the alert at (114, 652) on #promptBox
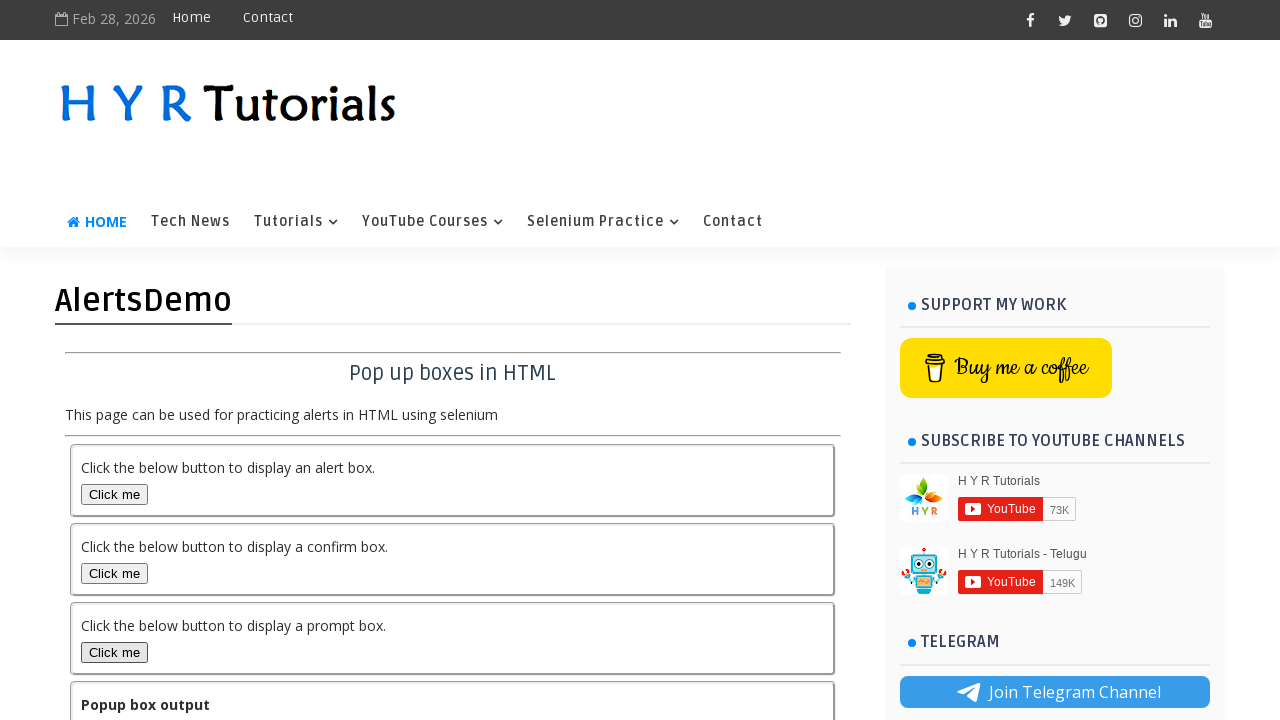

Set up dialog handler to accept prompt with text 'MR Training'
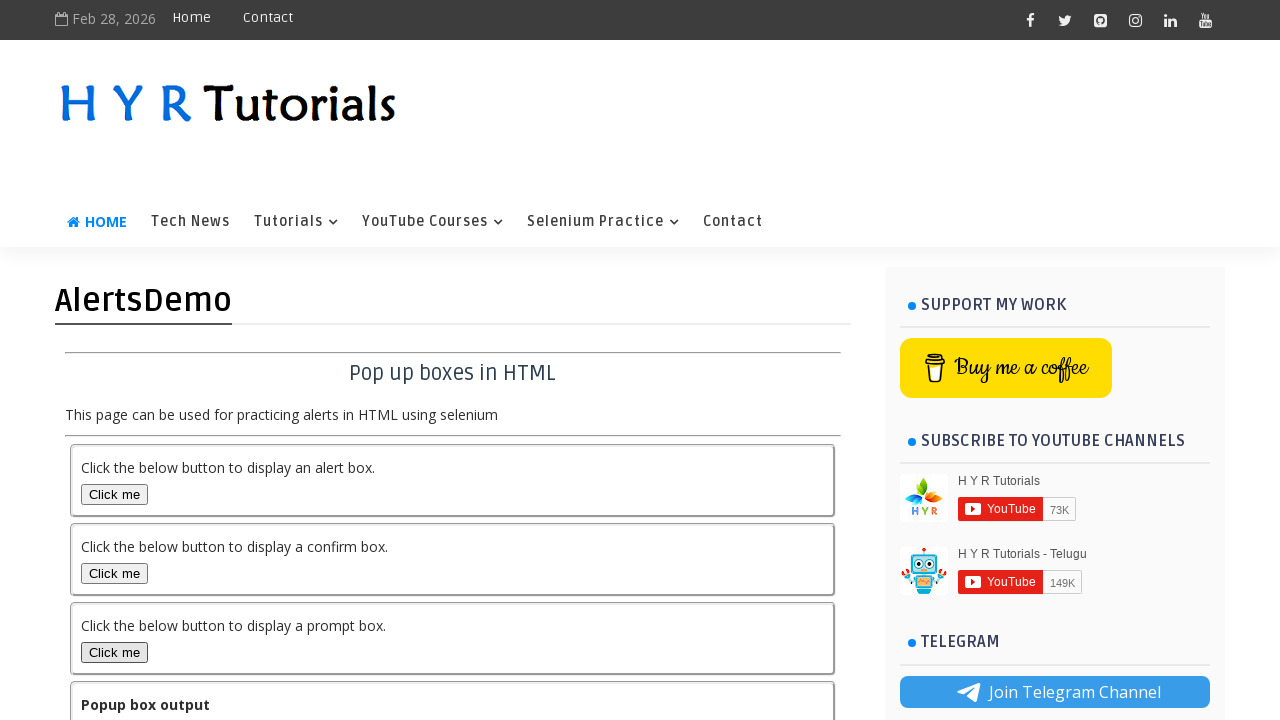

Clicked the prompt box button again to trigger the dialog at (114, 652) on #promptBox
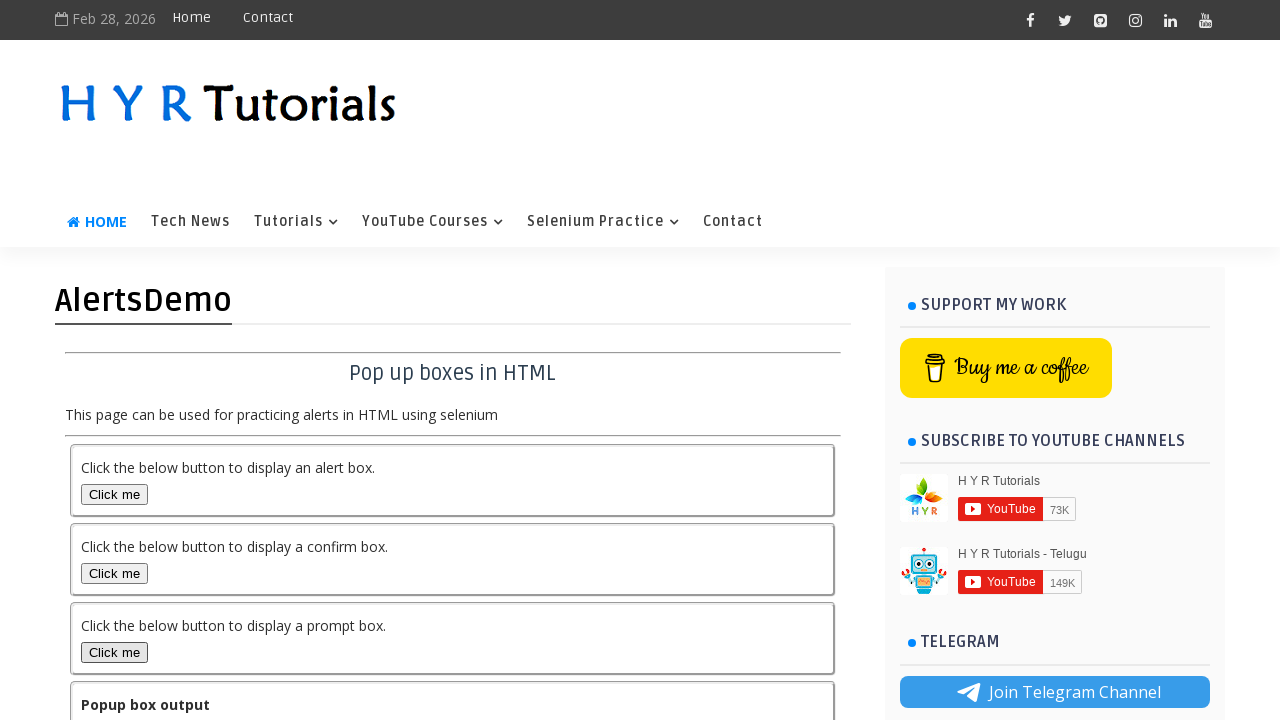

Waited 1000ms for the result to be updated
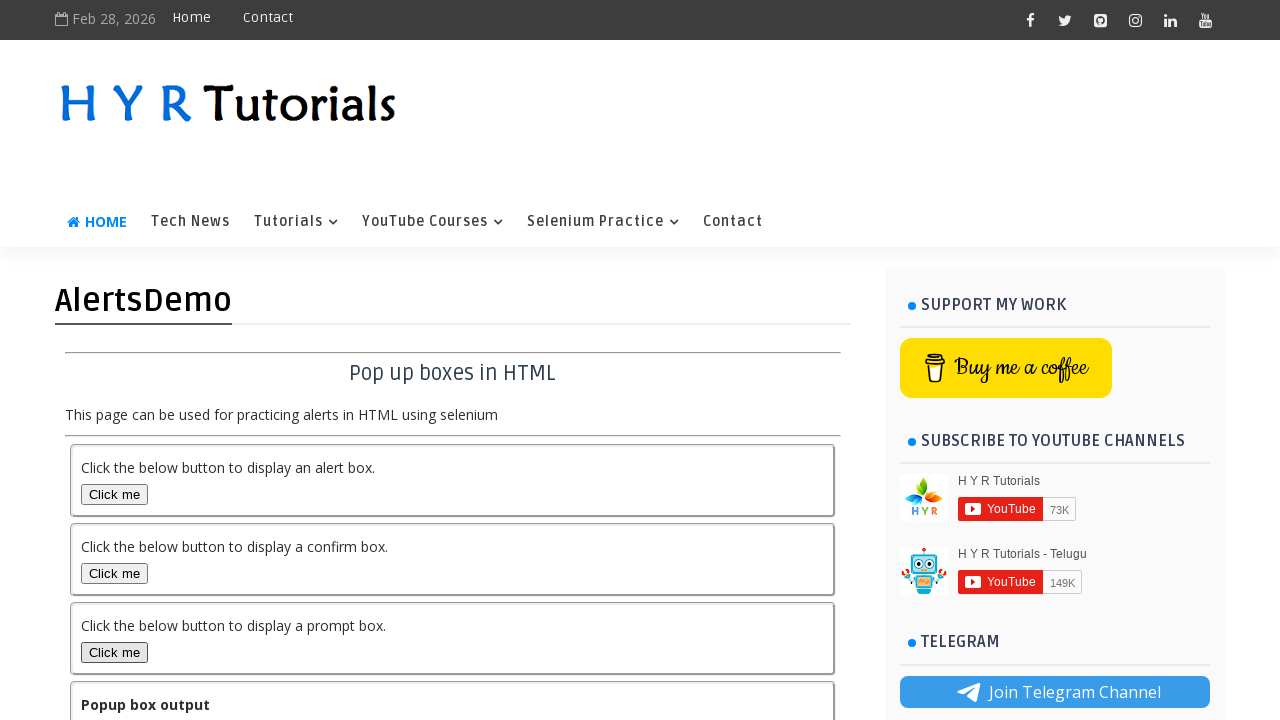

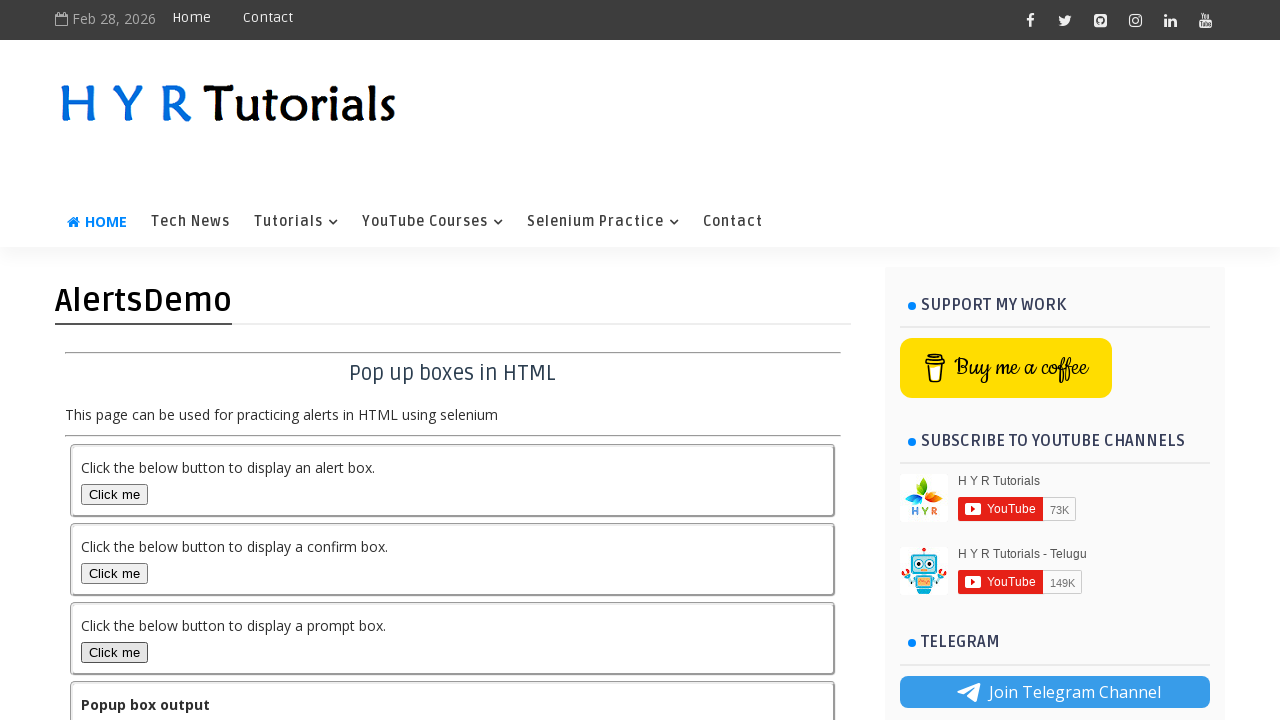